Navigates to a Selenium course content page, clicks on a heading element to expand a section, then clicks on a link to view CTS Interview Questions.

Starting URL: http://greenstech.in/selenium-course-content.html

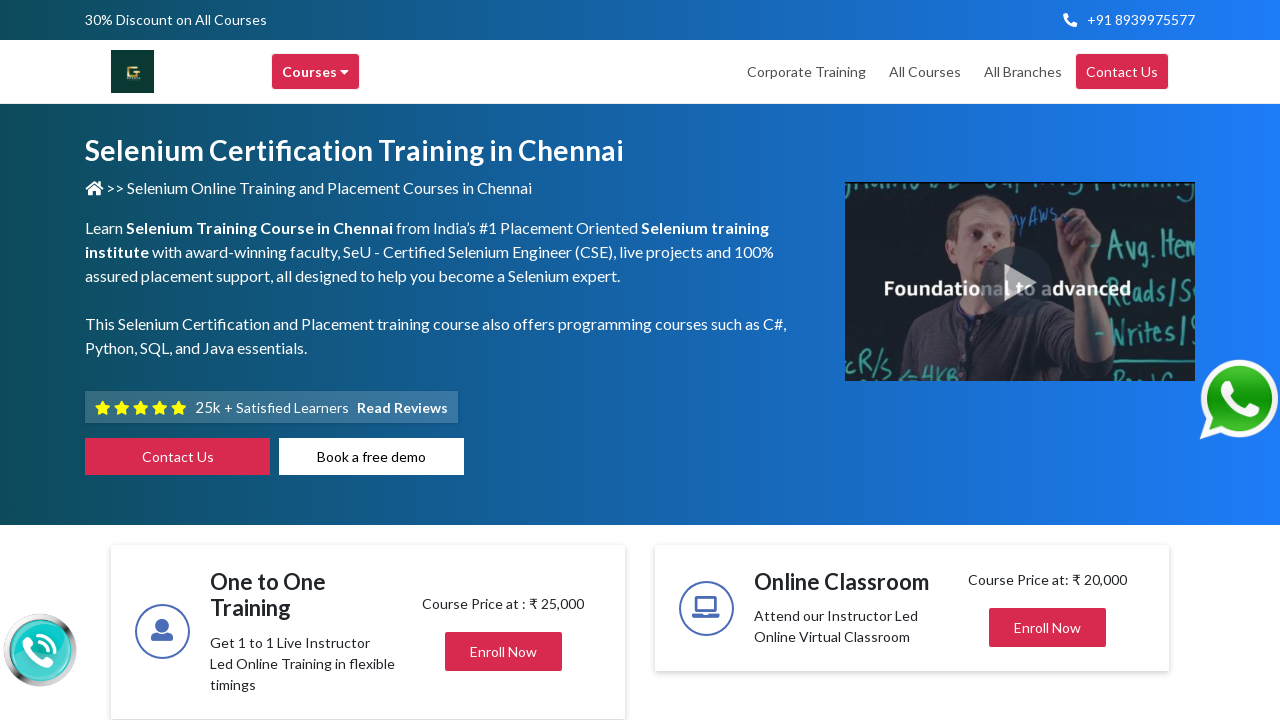

Navigated to Selenium course content page
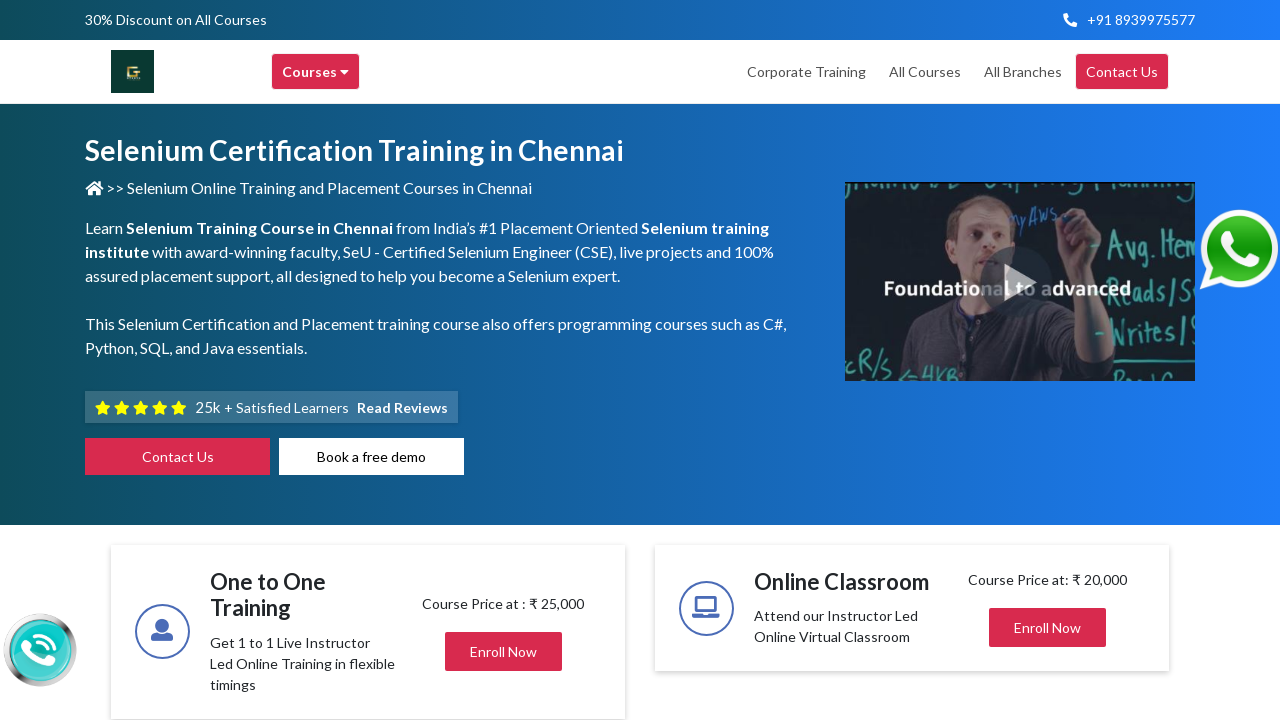

Clicked on heading element to expand section at (1048, 361) on #heading20
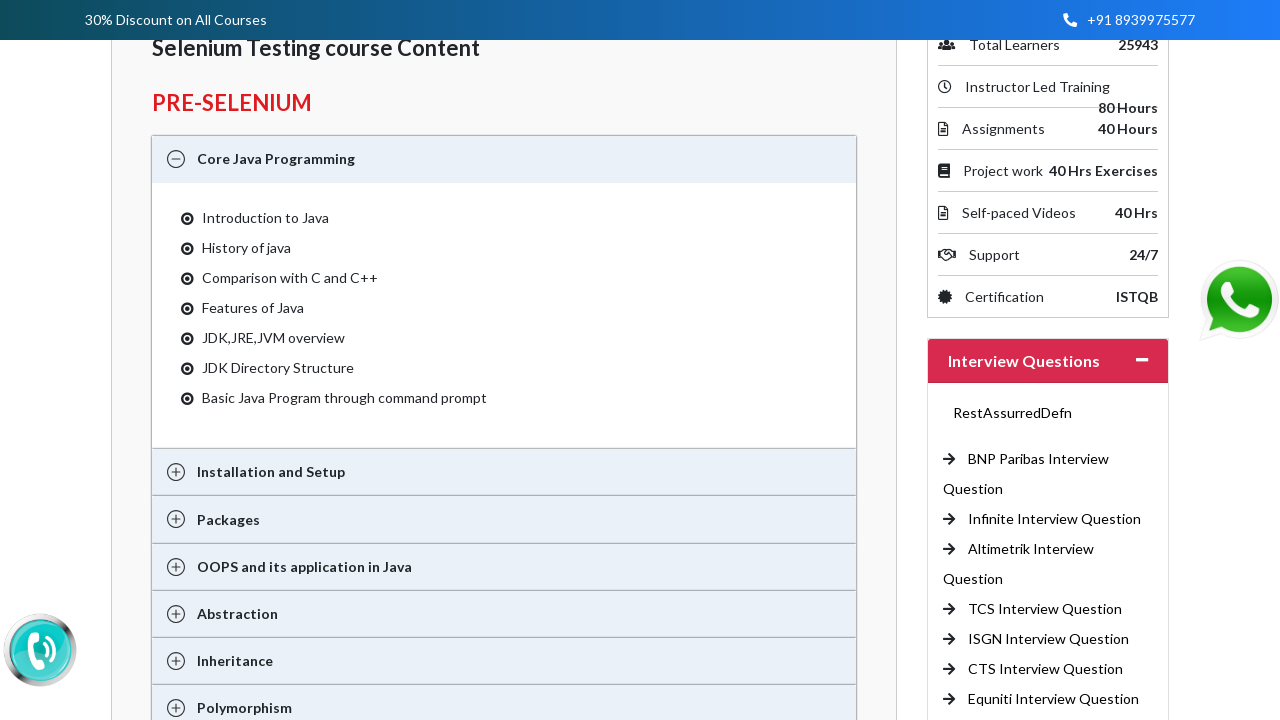

Clicked on CTS Interview Question link at (1046, 669) on xpath=//a[text()='CTS Interview Question ']
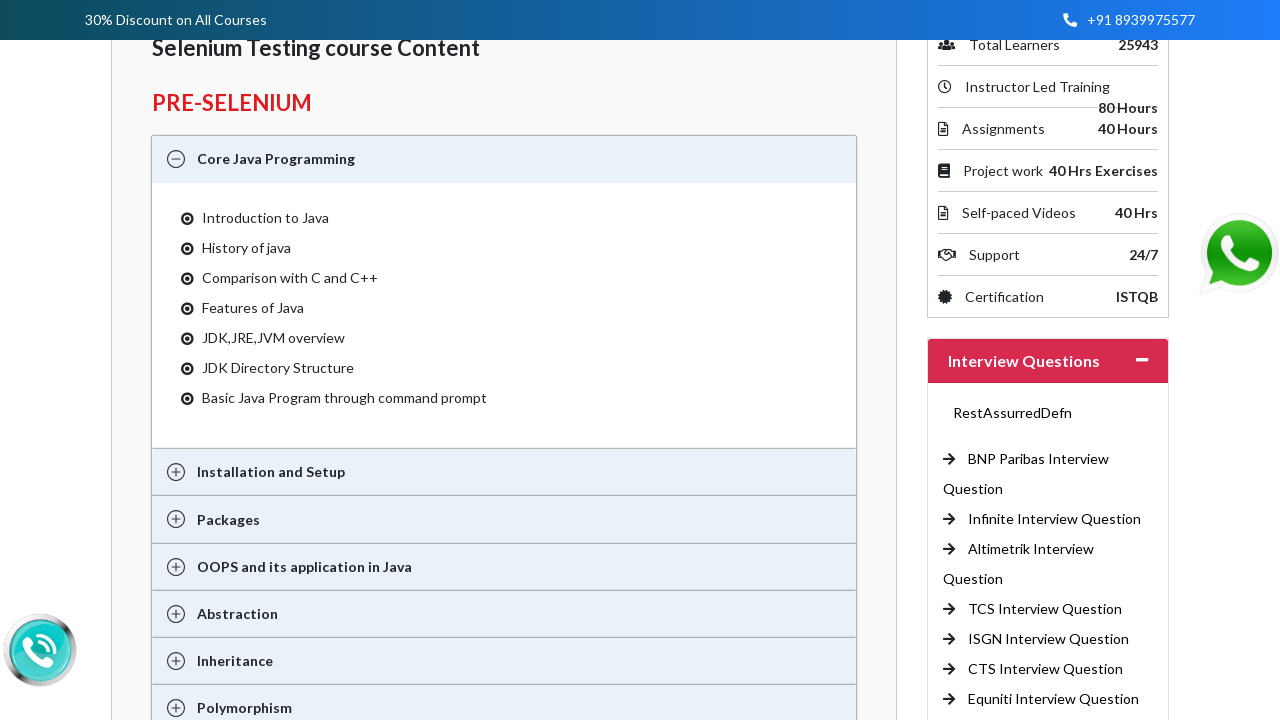

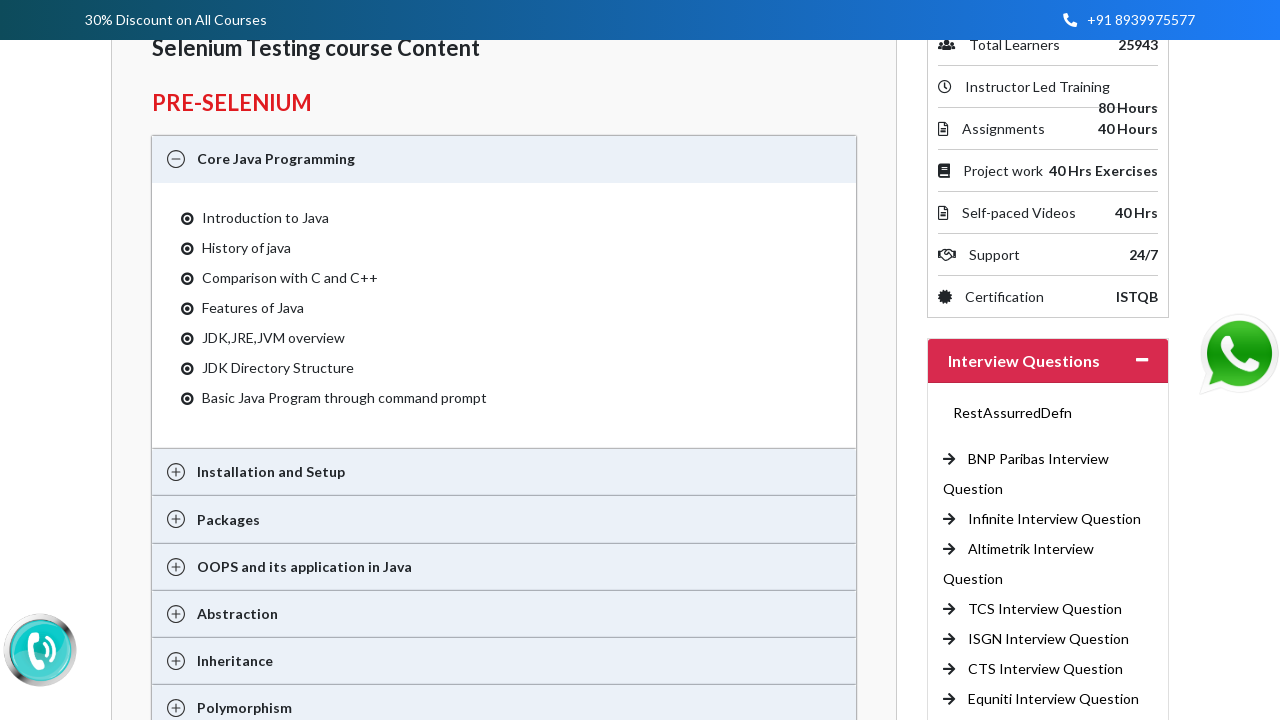